Tests dropdown menu navigation by clicking on dropdown button and selecting Facebook link, then navigating back and selecting Flipkart link

Starting URL: http://www.omayo.blogspot.com

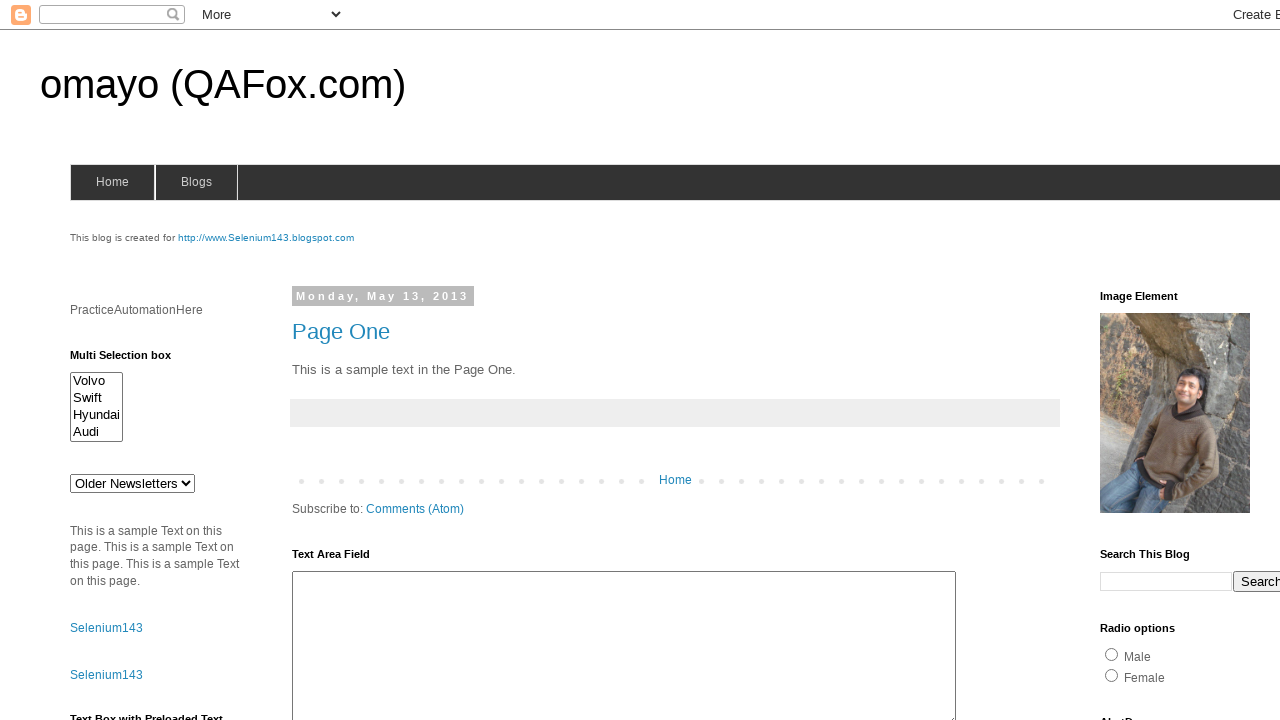

Clicked dropdown button to open menu at (1227, 360) on .dropbtn
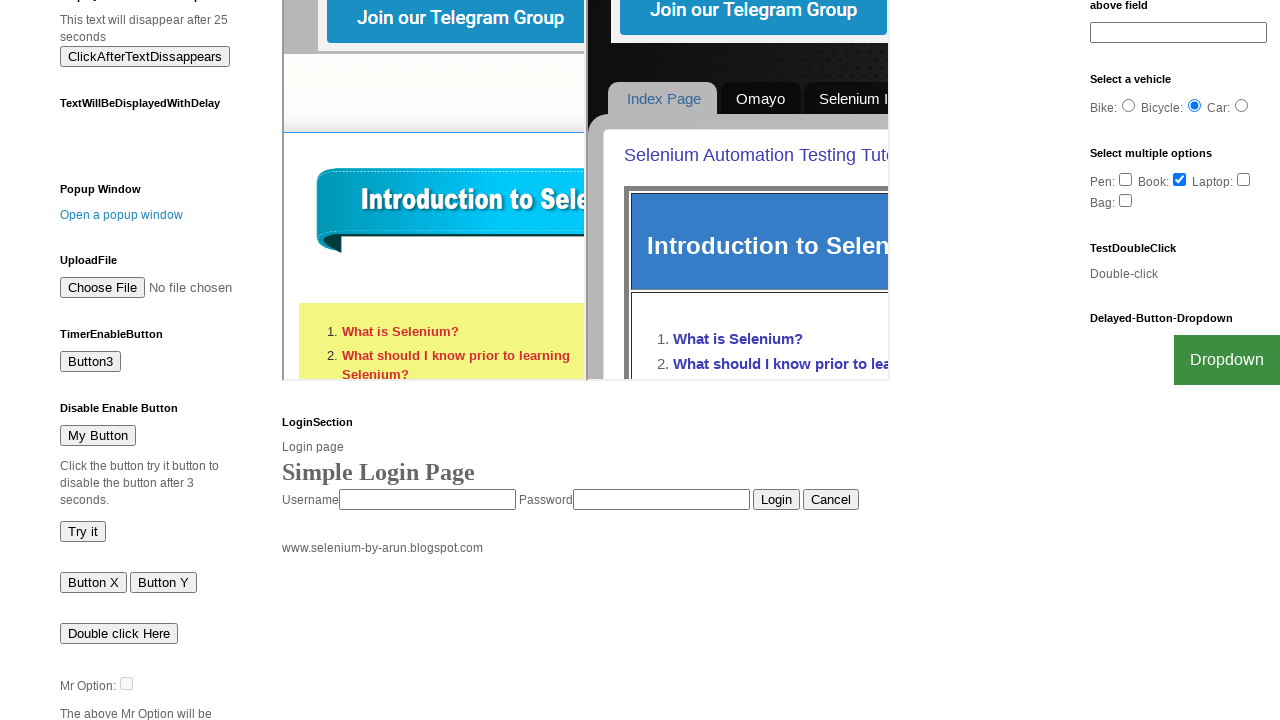

Facebook link became visible in dropdown menu
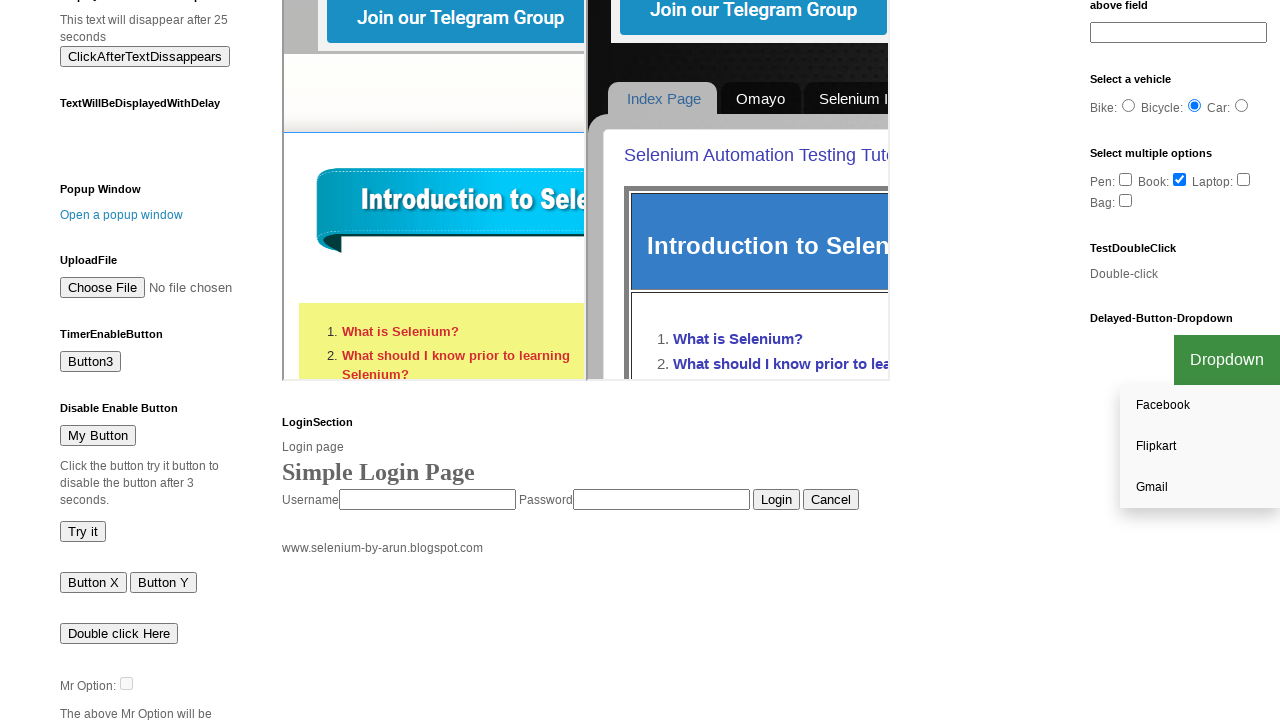

Clicked Facebook link from dropdown menu at (1200, 406) on a:has-text('Facebook')
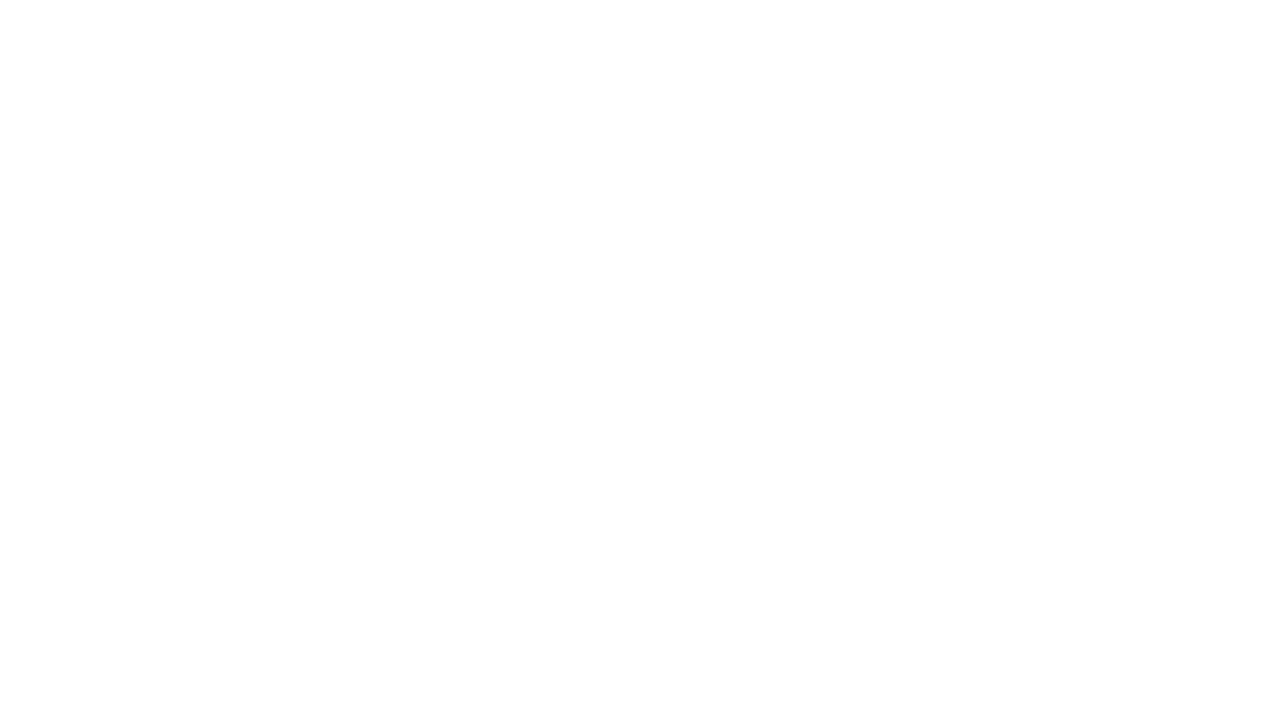

Navigated back to original page
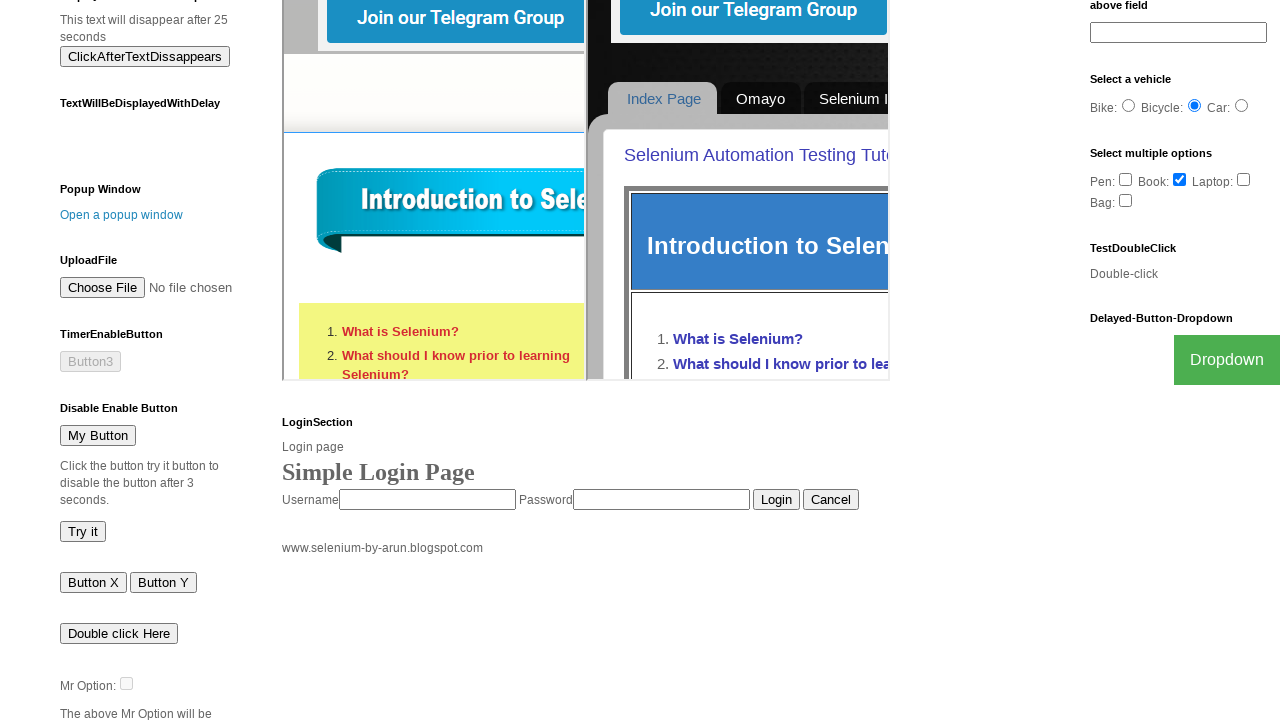

Clicked dropdown button to open menu again at (1227, 360) on .dropbtn
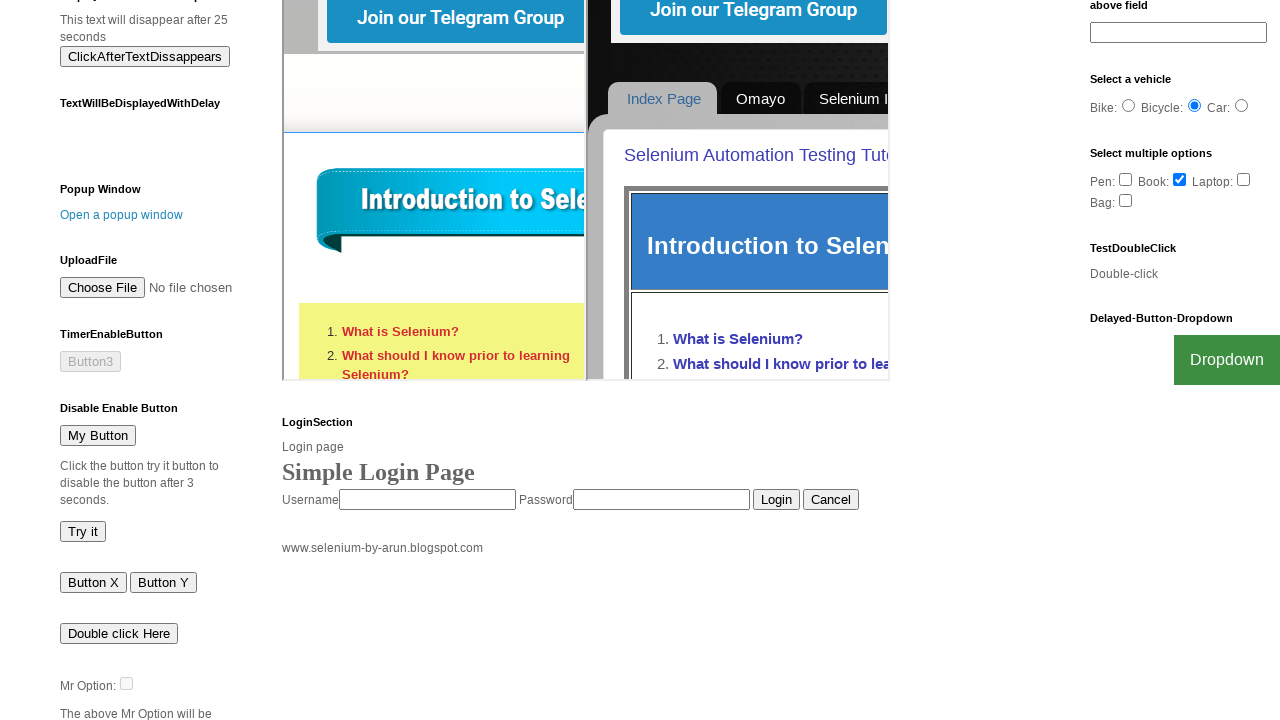

Clicked Flipkart link from dropdown menu at (1200, 700) on a:has-text('Flipkart')
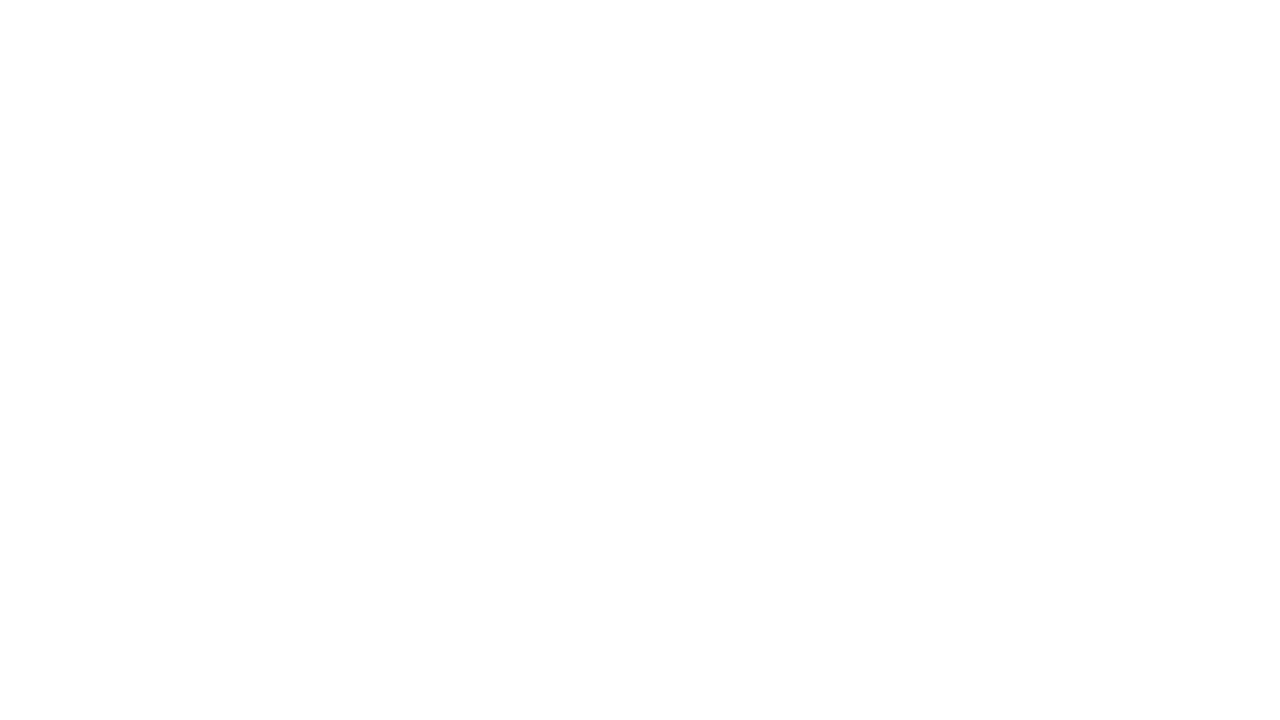

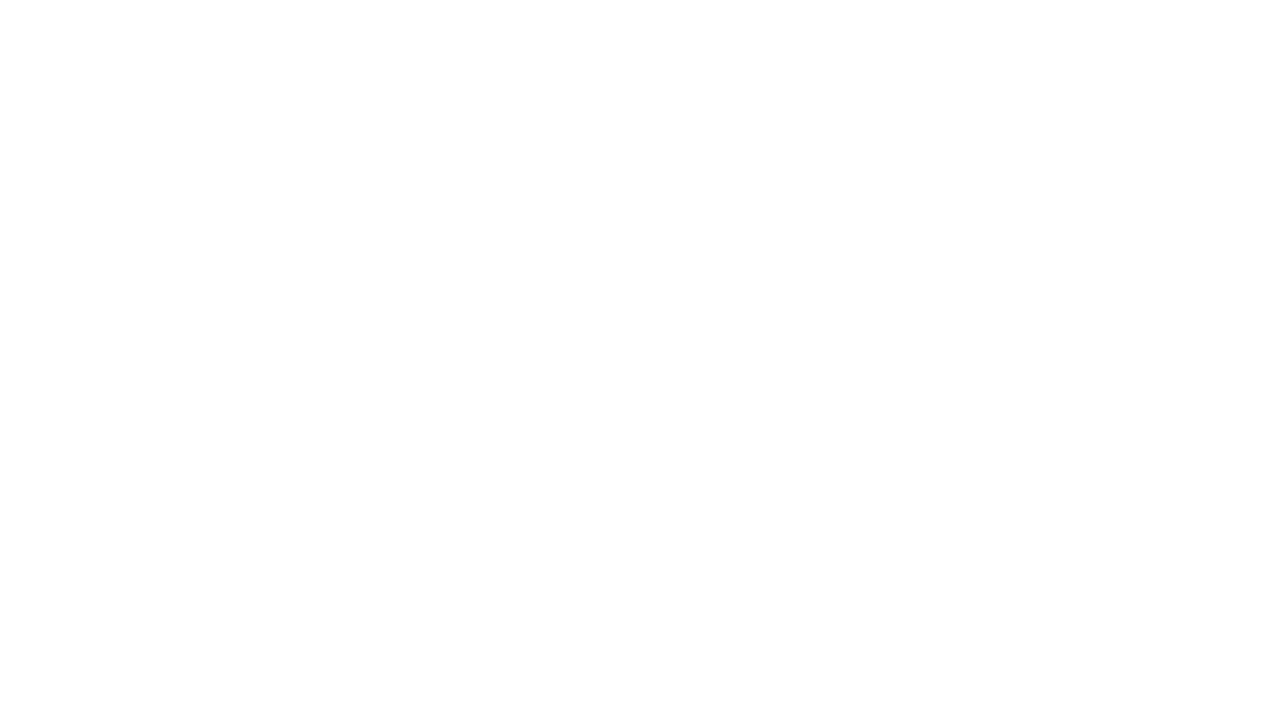